Tests context menu functionality by right-clicking on a designated area, triggering an alert, and accepting it

Starting URL: https://the-internet.herokuapp.com/

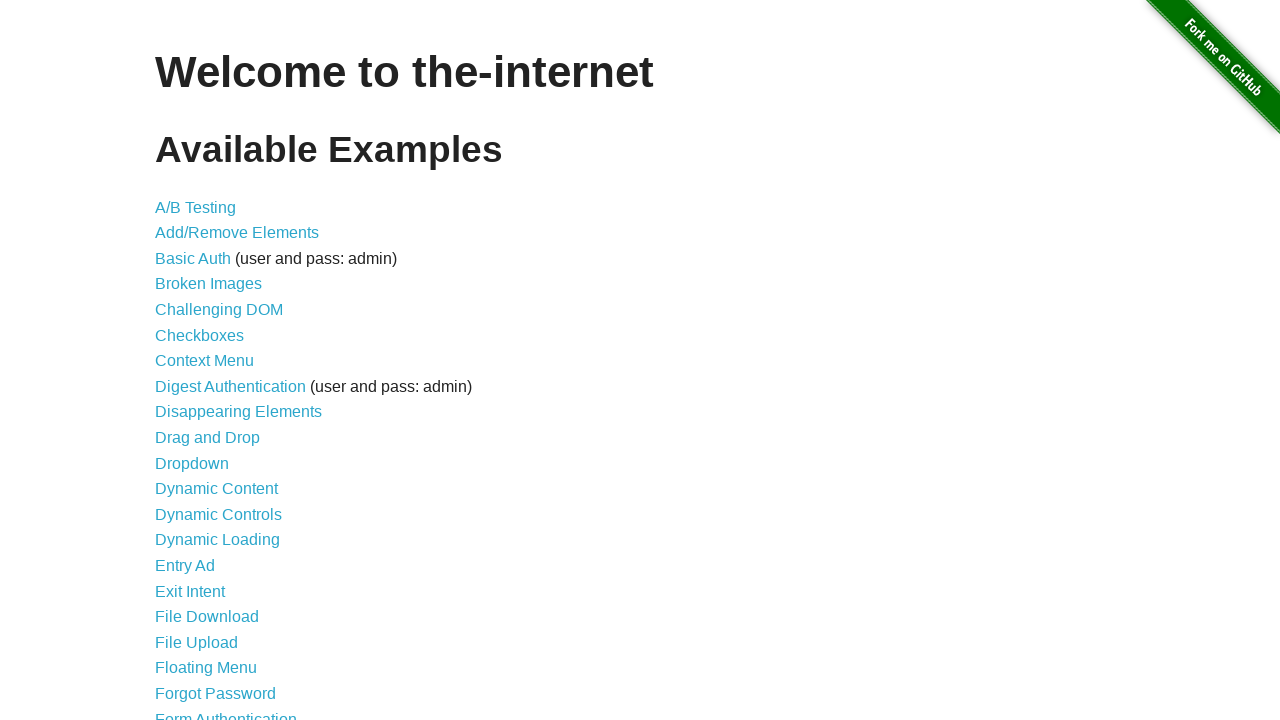

Clicked on Context Menu link at (204, 361) on text=Context Menu
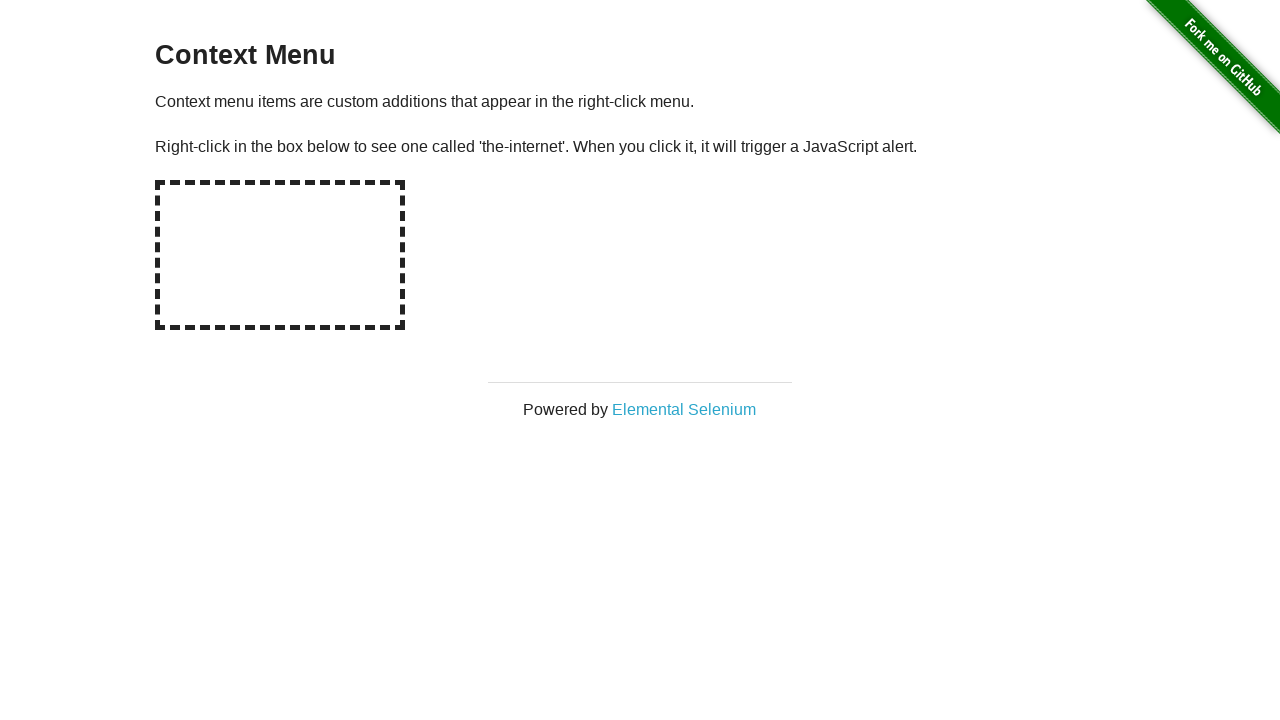

Right-clicked on the hot-spot element to trigger context menu at (280, 255) on #hot-spot
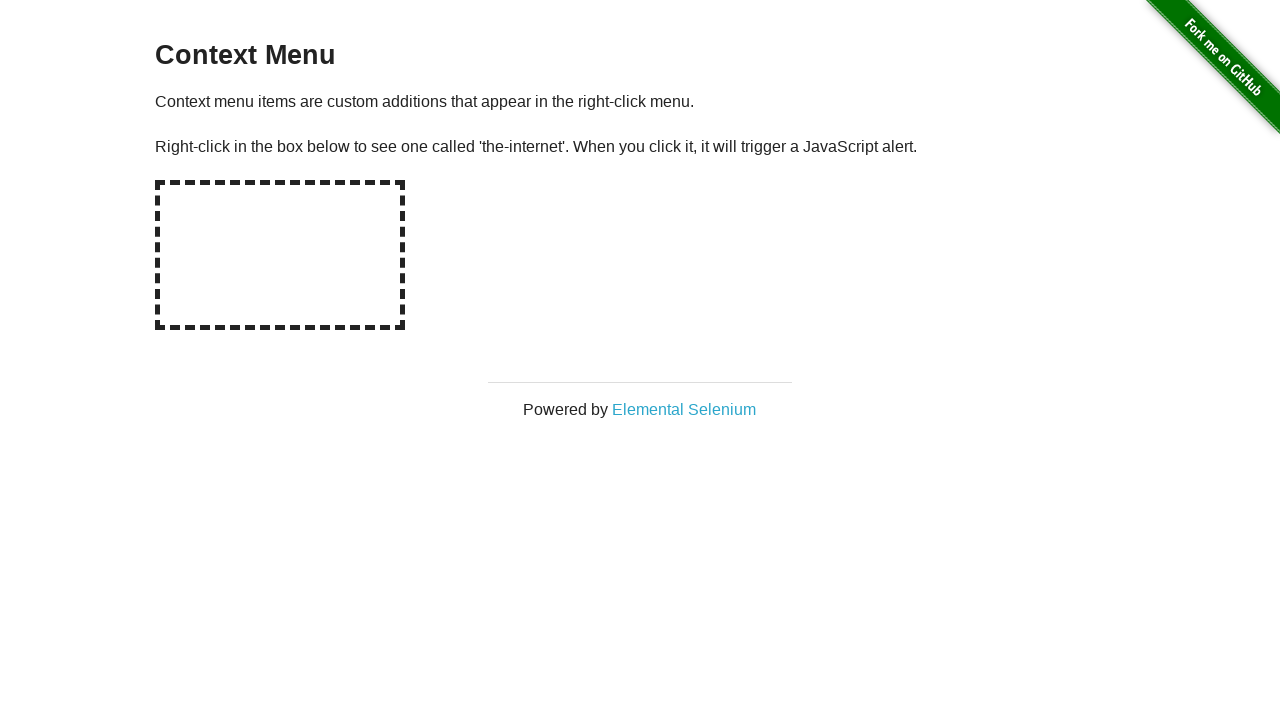

Set up dialog handler to accept alert
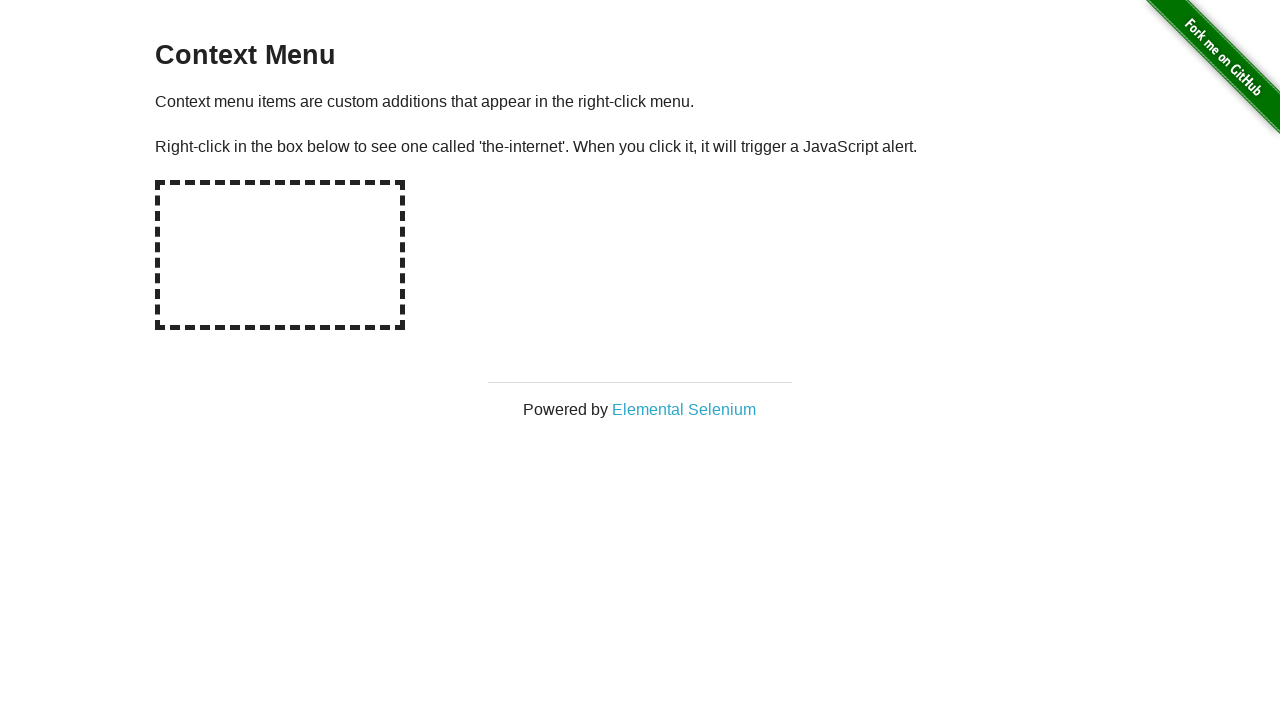

Waited 500ms for dialog to be handled
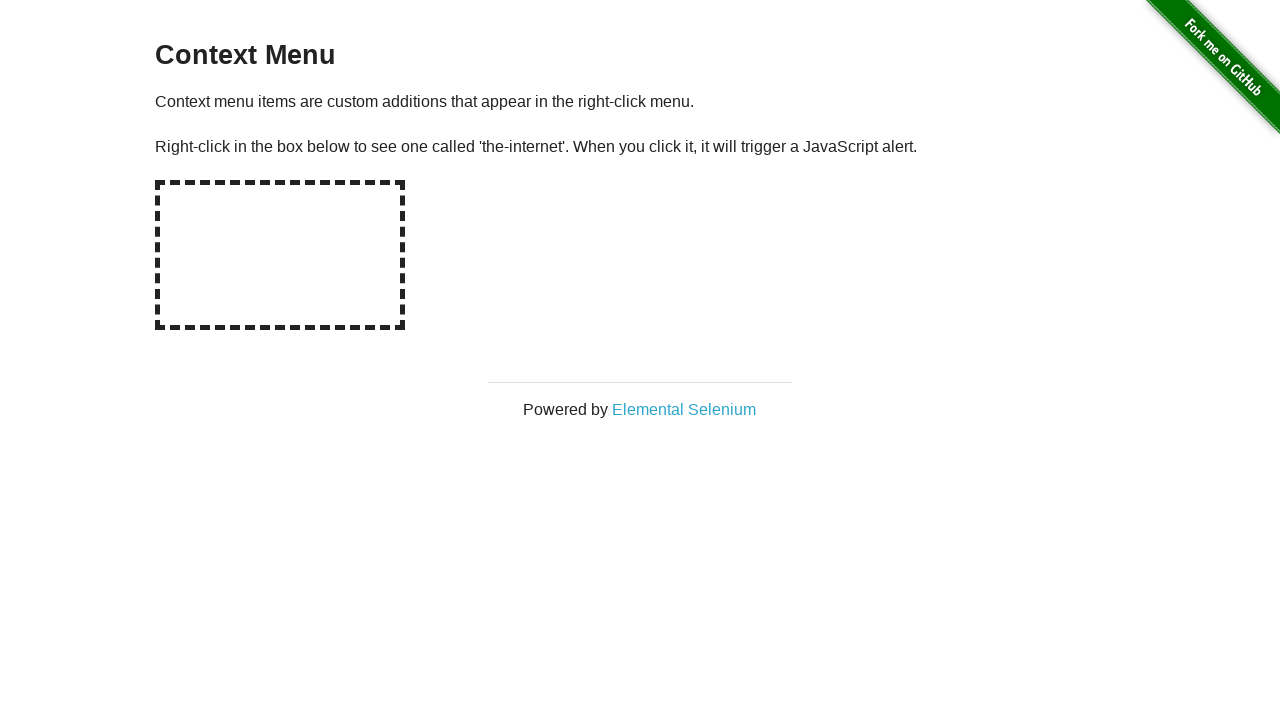

Navigated back to homepage
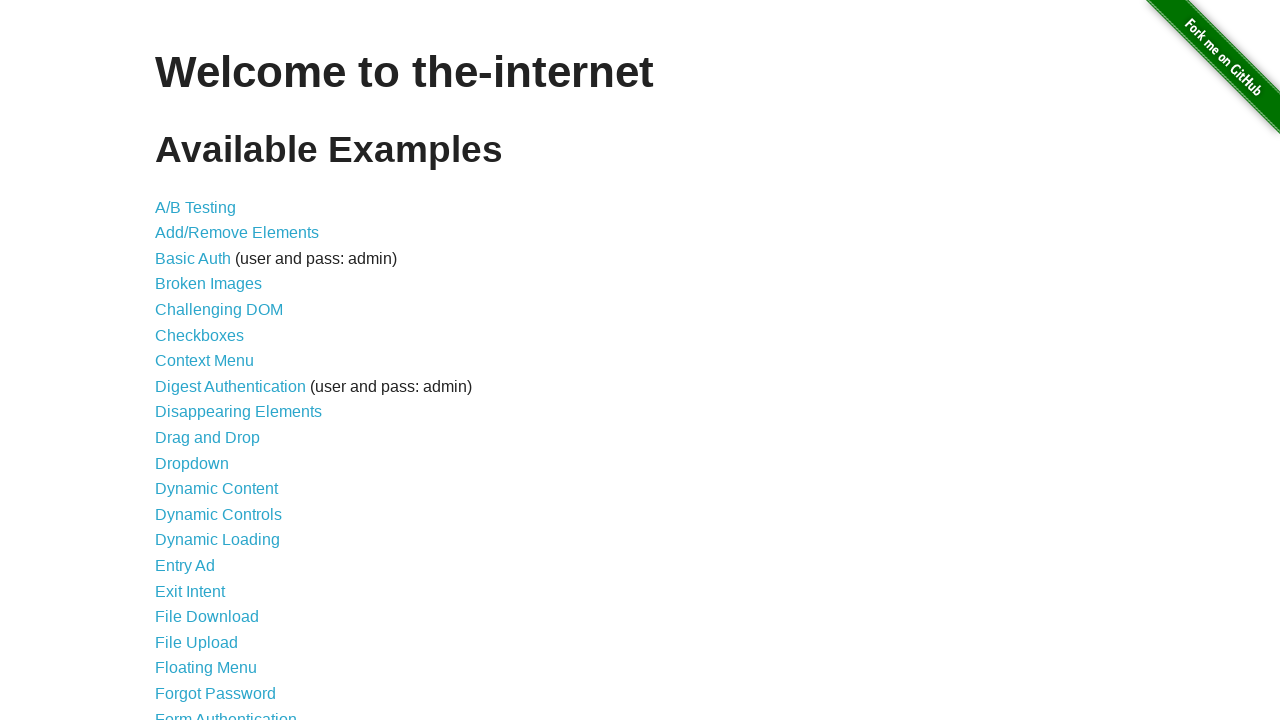

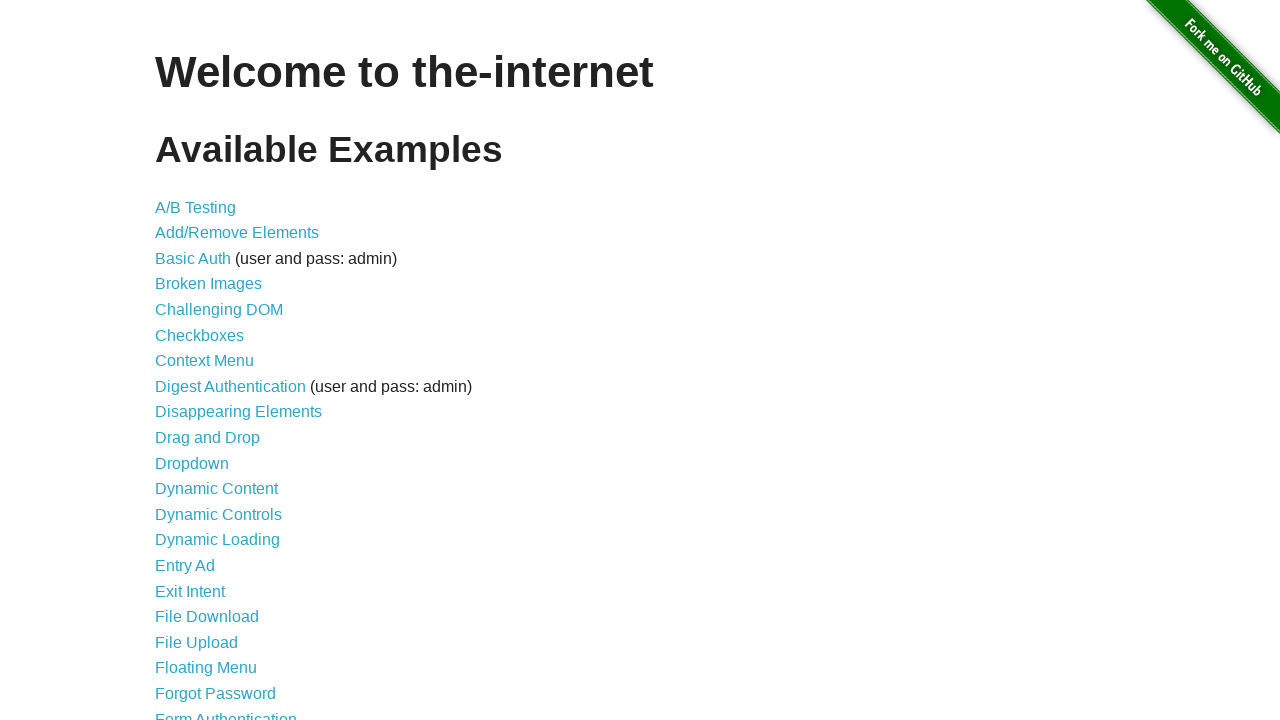